Tests scrolling from the viewport by a specific pixel amount to bring the footer element into view.

Starting URL: https://www.selenium.dev/selenium/web/scrolling_tests/frame_with_nested_scrolling_frame_out_of_view.html

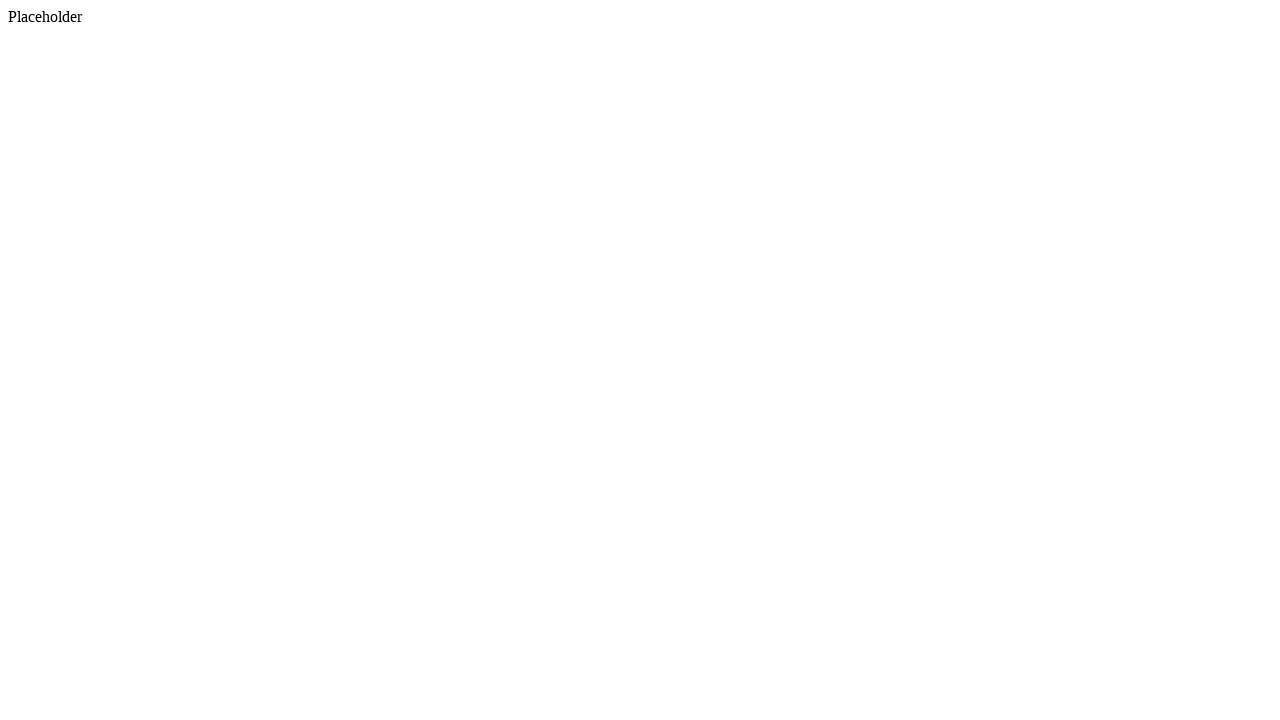

Located footer element
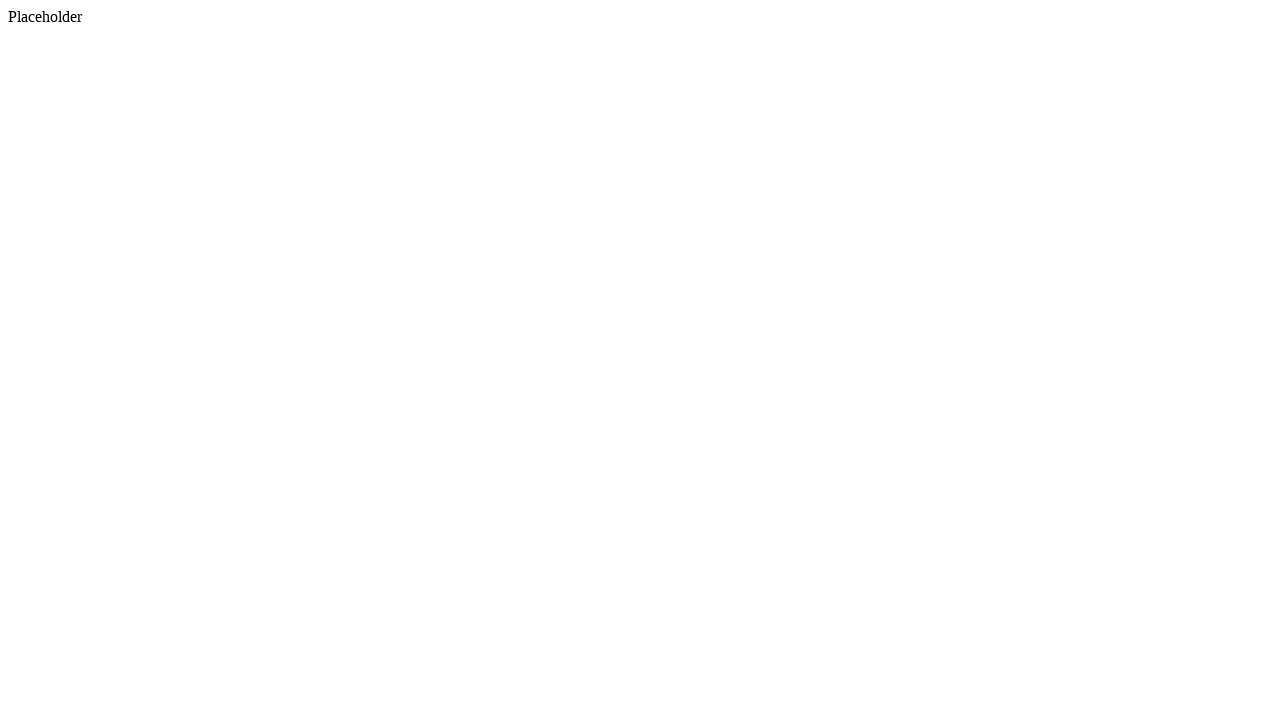

Retrieved footer bounding box coordinates
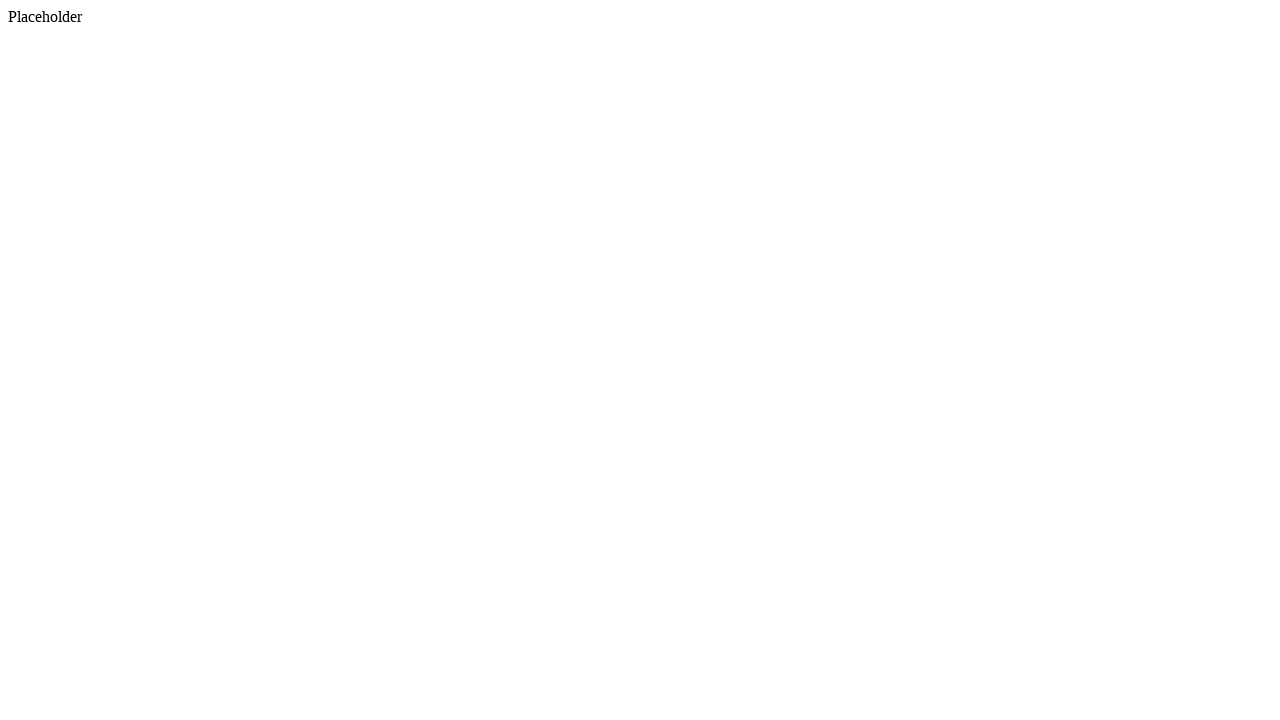

Calculated scroll delta_y value: 5216 pixels
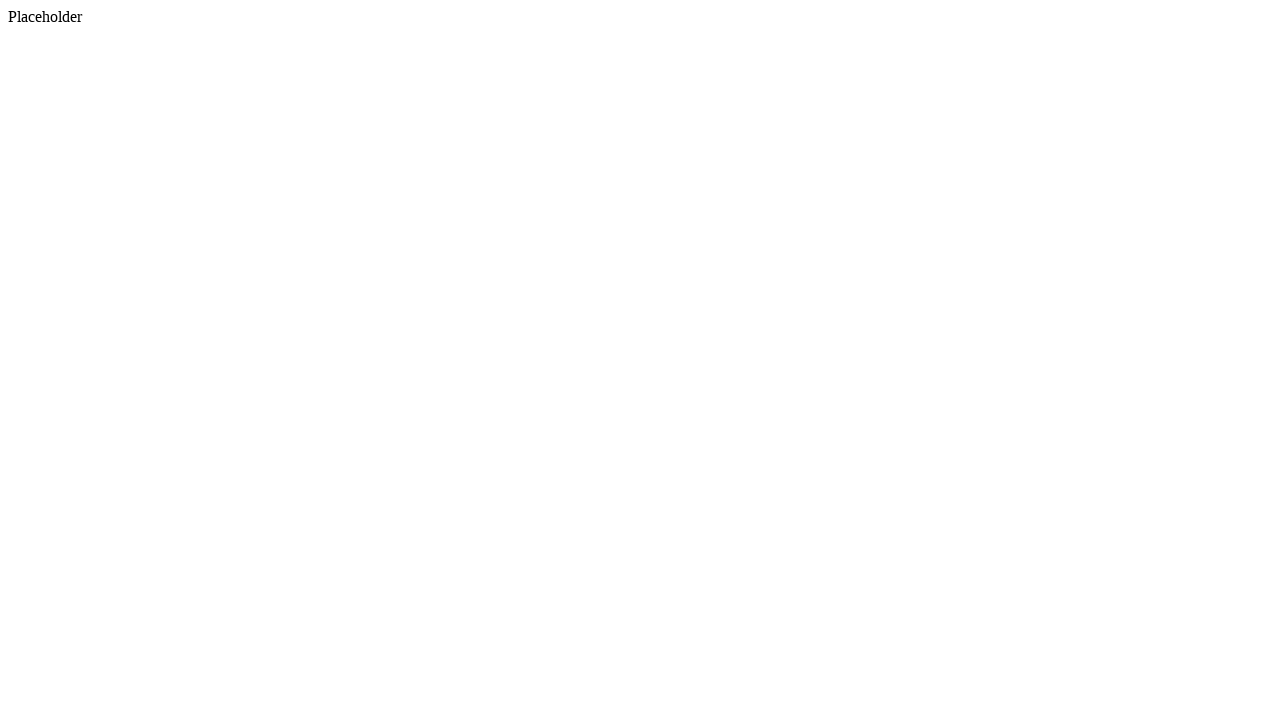

Scrolled viewport by 5216 pixels to bring footer into view
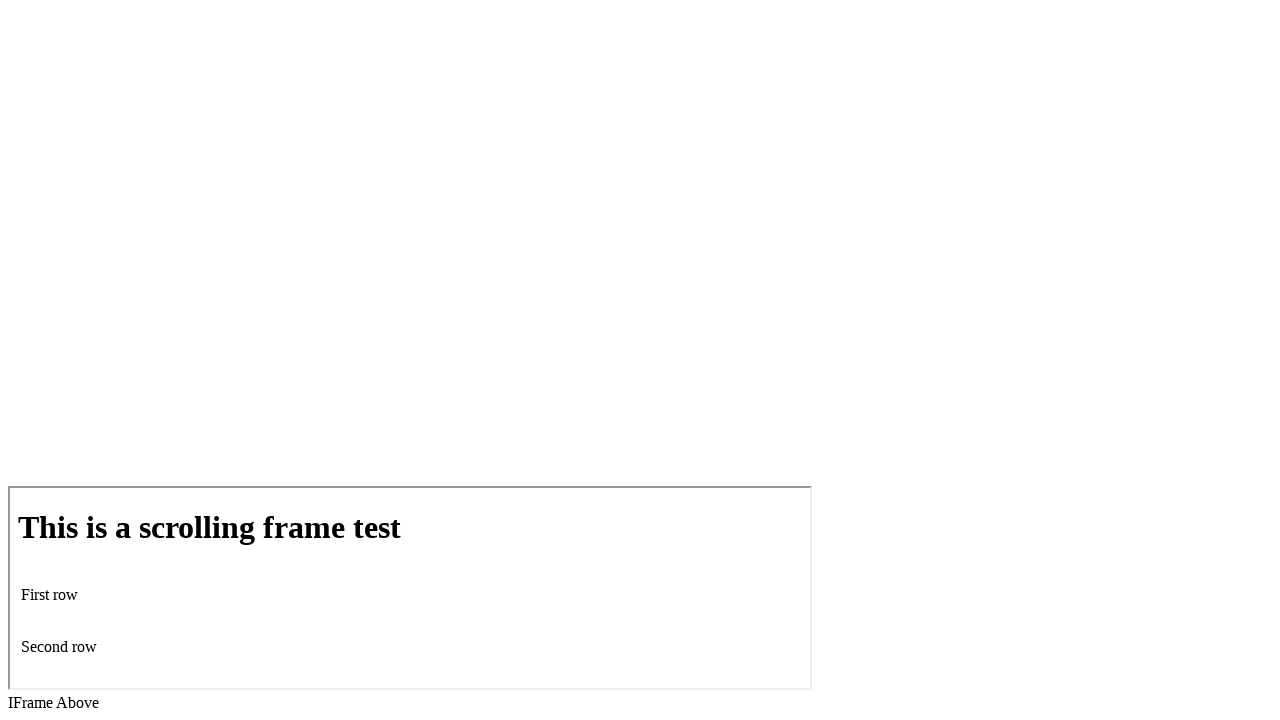

Waited 500ms for footer to become visible
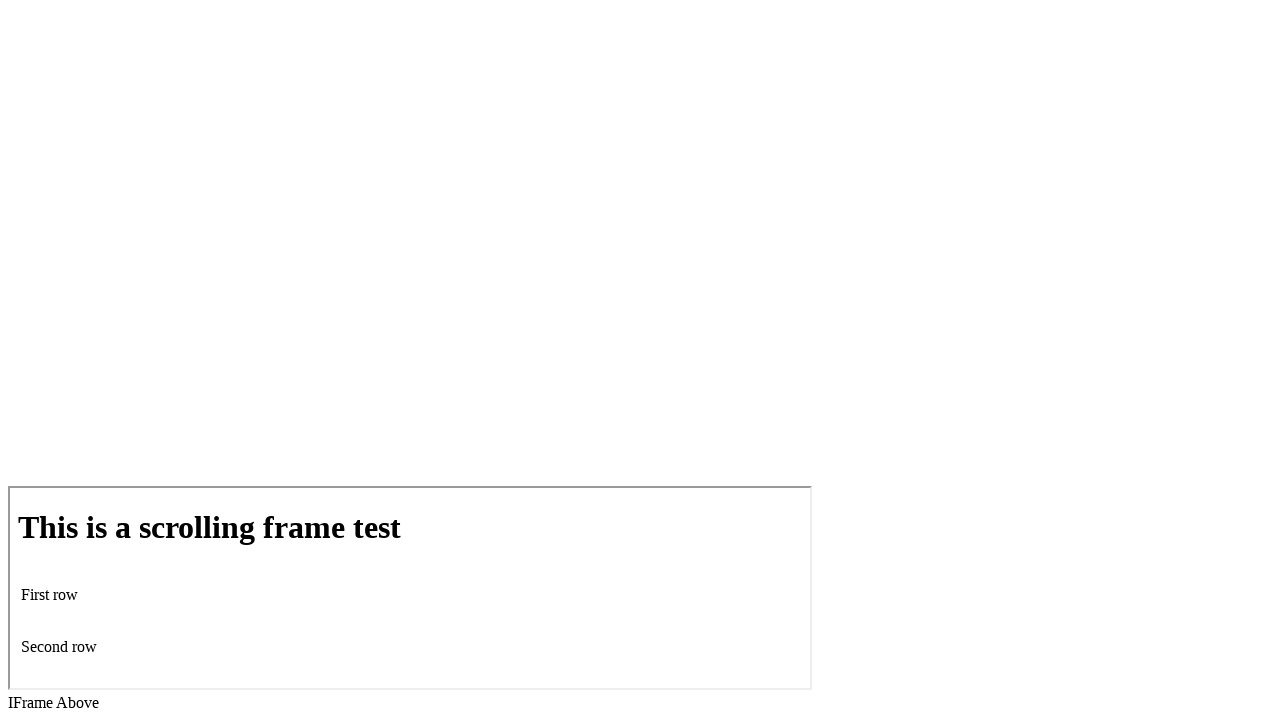

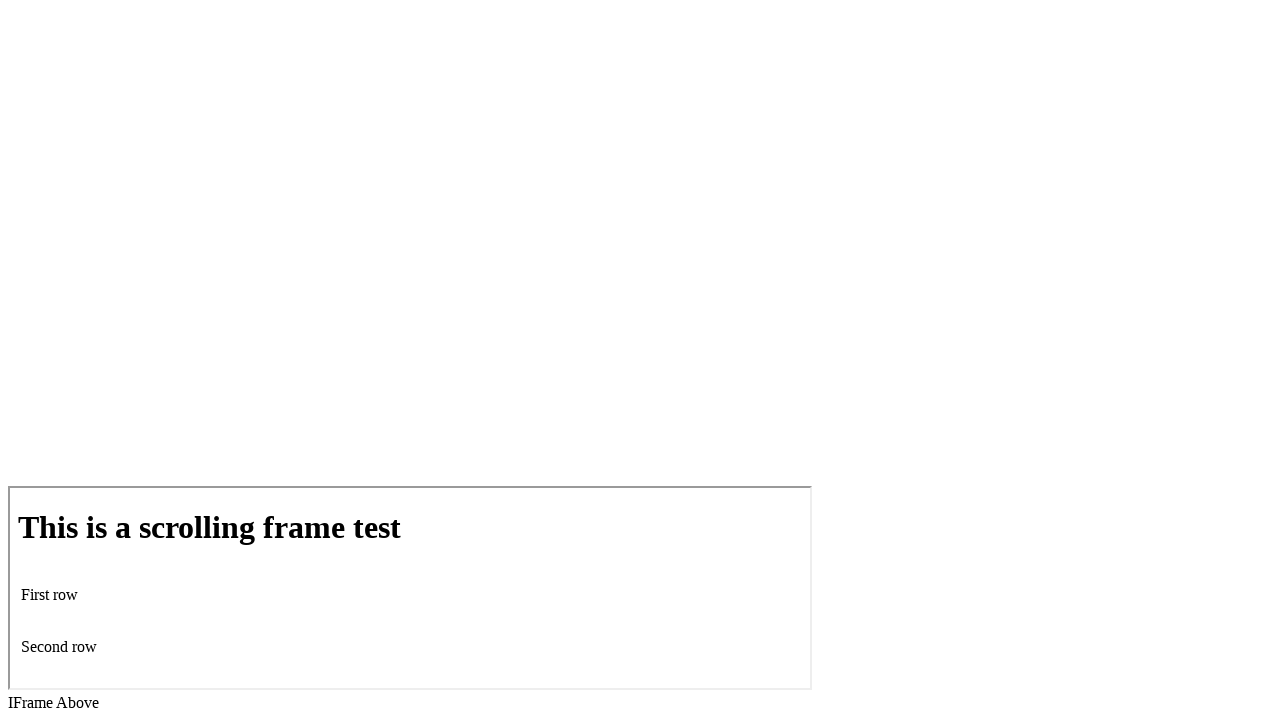